Tests form submission with first name, last name, Other gender, phone number, and two hobbies (Reading, Music).

Starting URL: https://demoqa.com/automation-practice-form

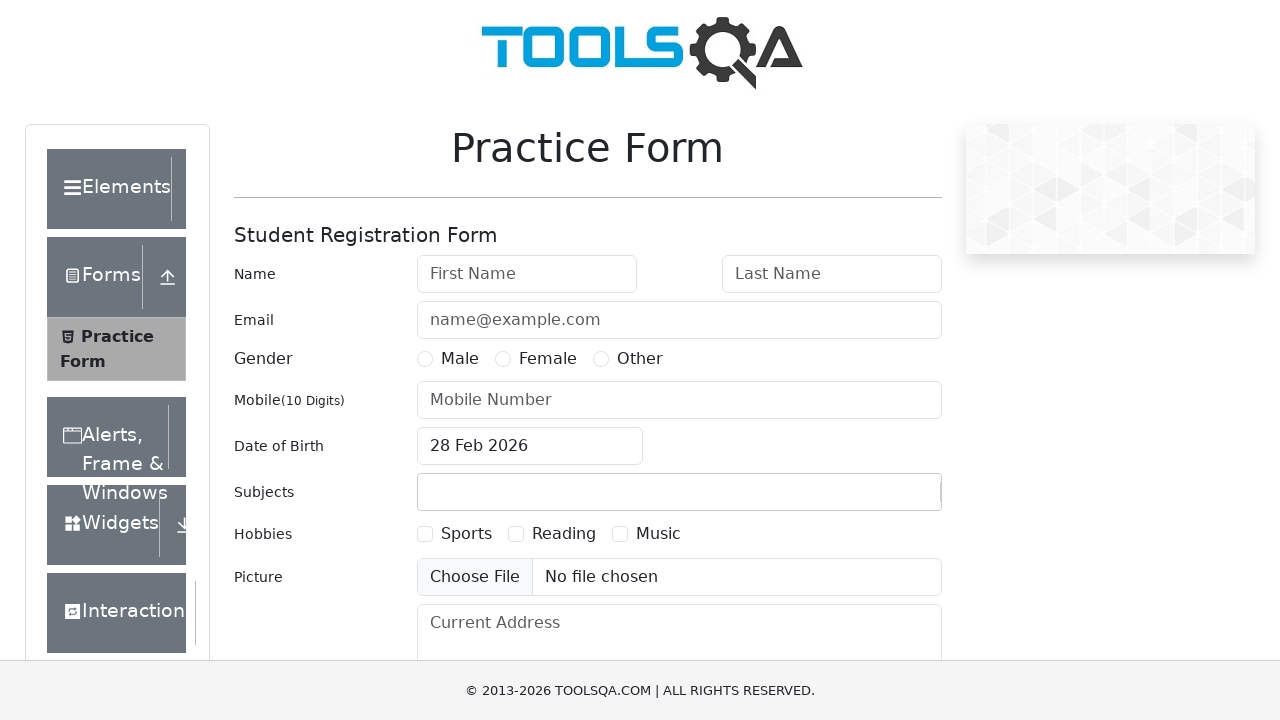

Filled first name with 'Akshaya' on input#firstName
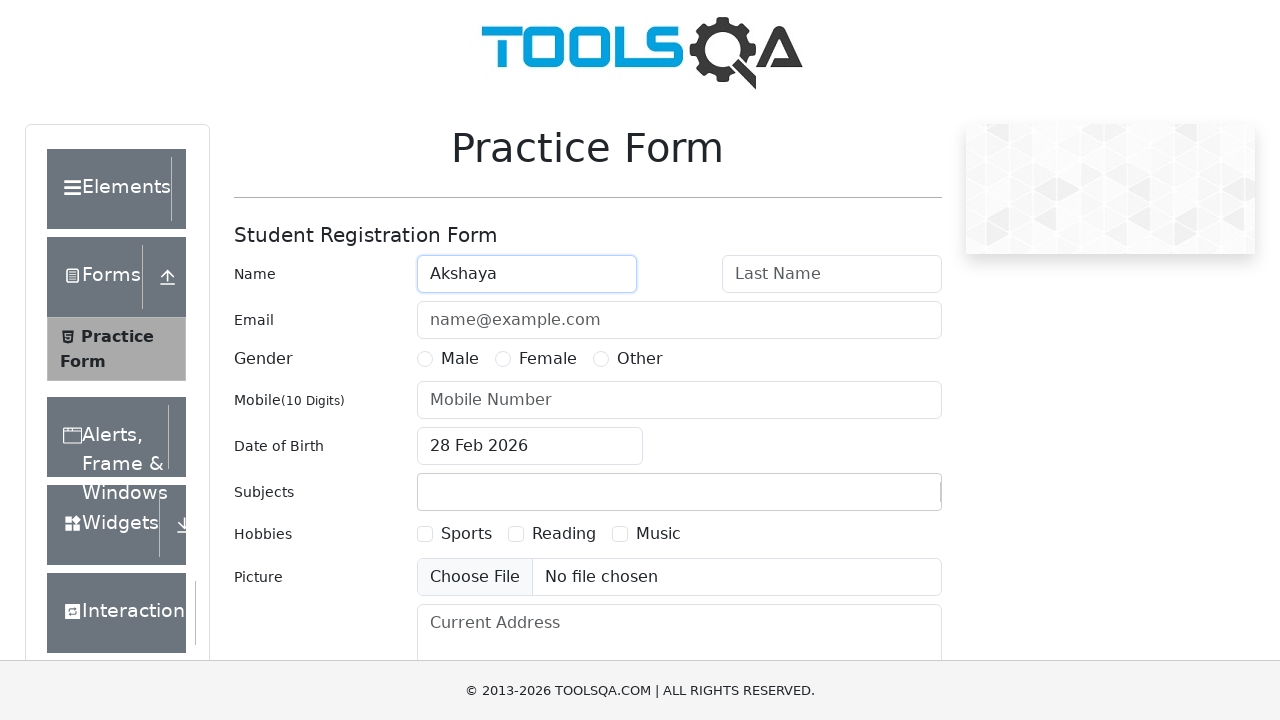

Filled last name with 'Jain' on input#lastName
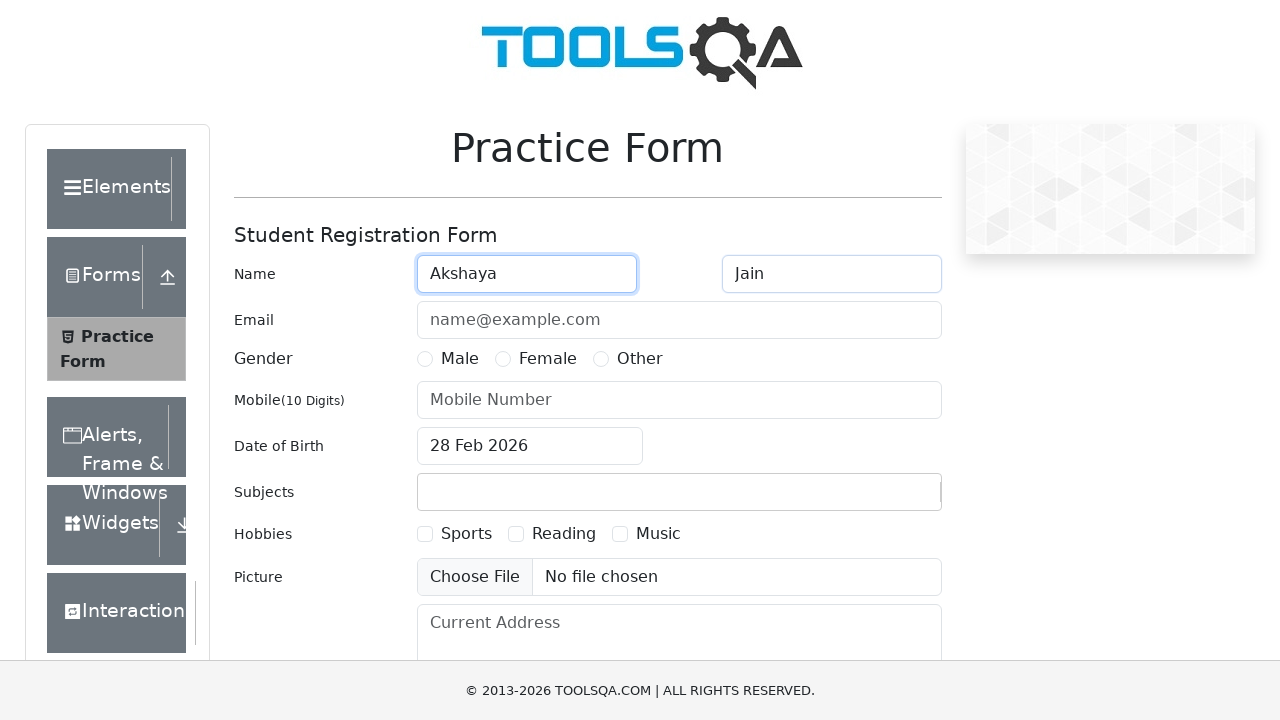

Selected 'Other' gender option at (640, 359) on label:has-text('Other')
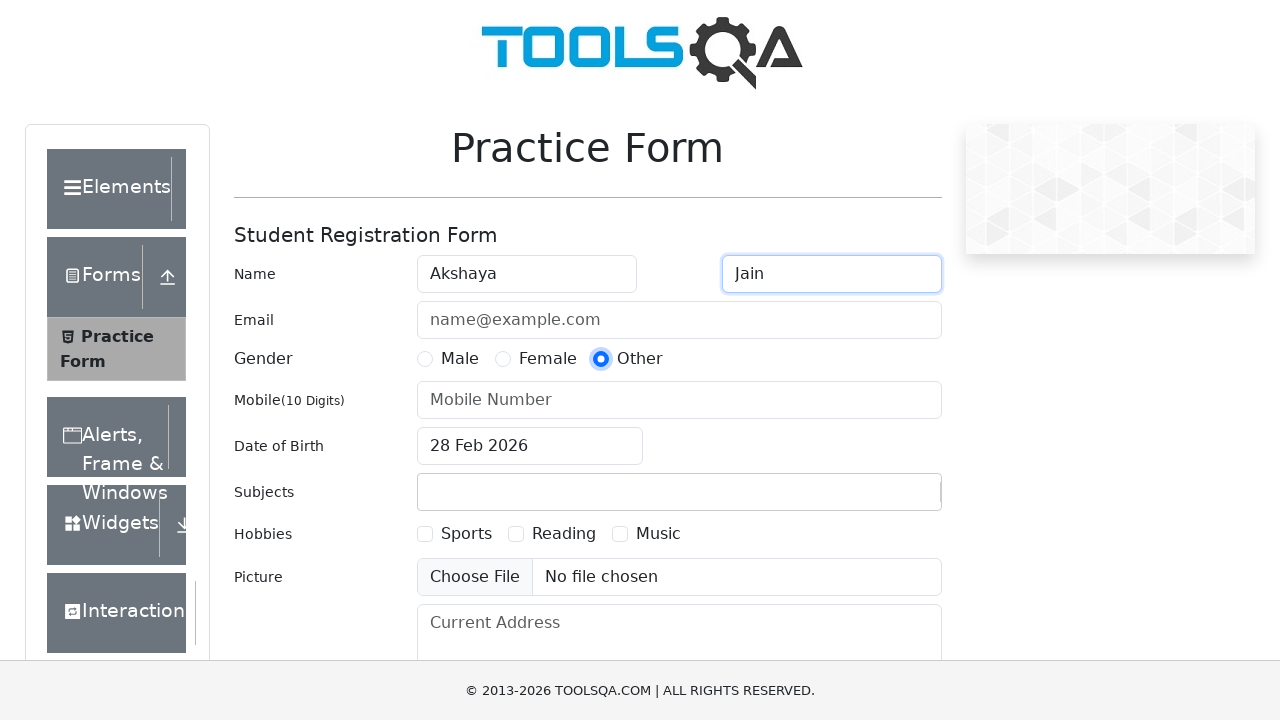

Filled phone number with '9822385578' on input#userNumber
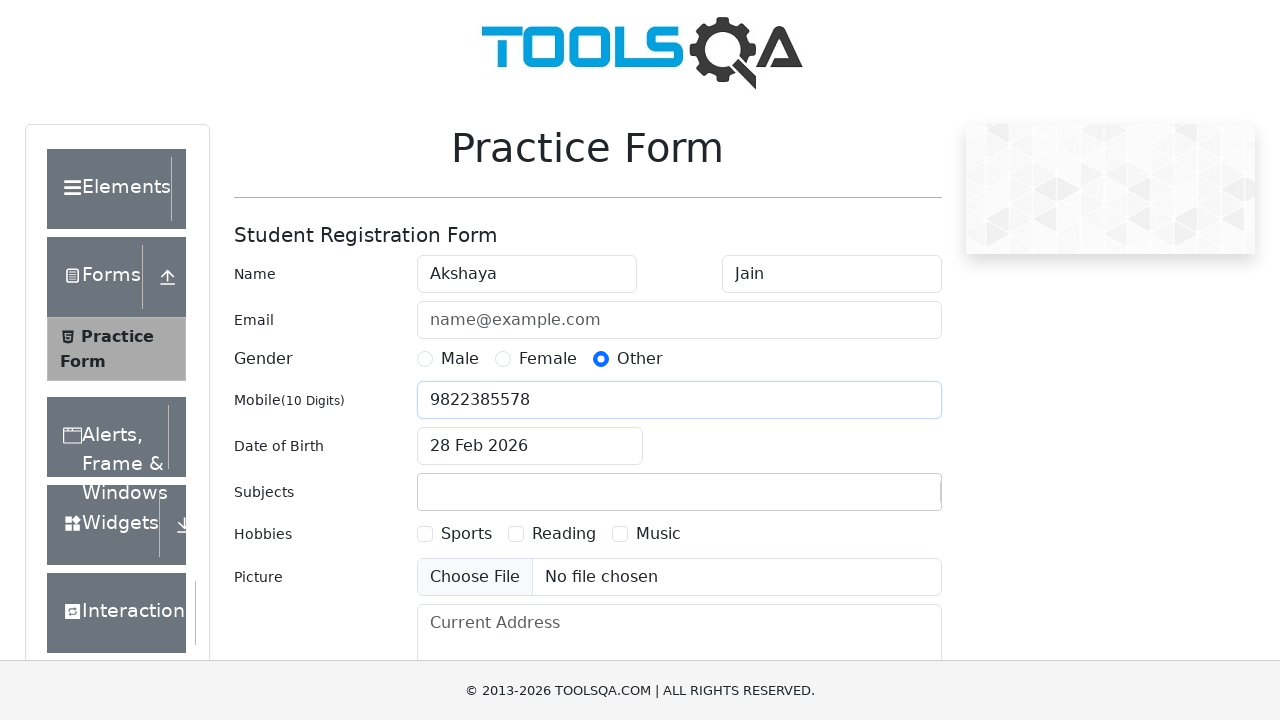

Selected 'Reading' hobby at (564, 534) on label:has-text('Reading')
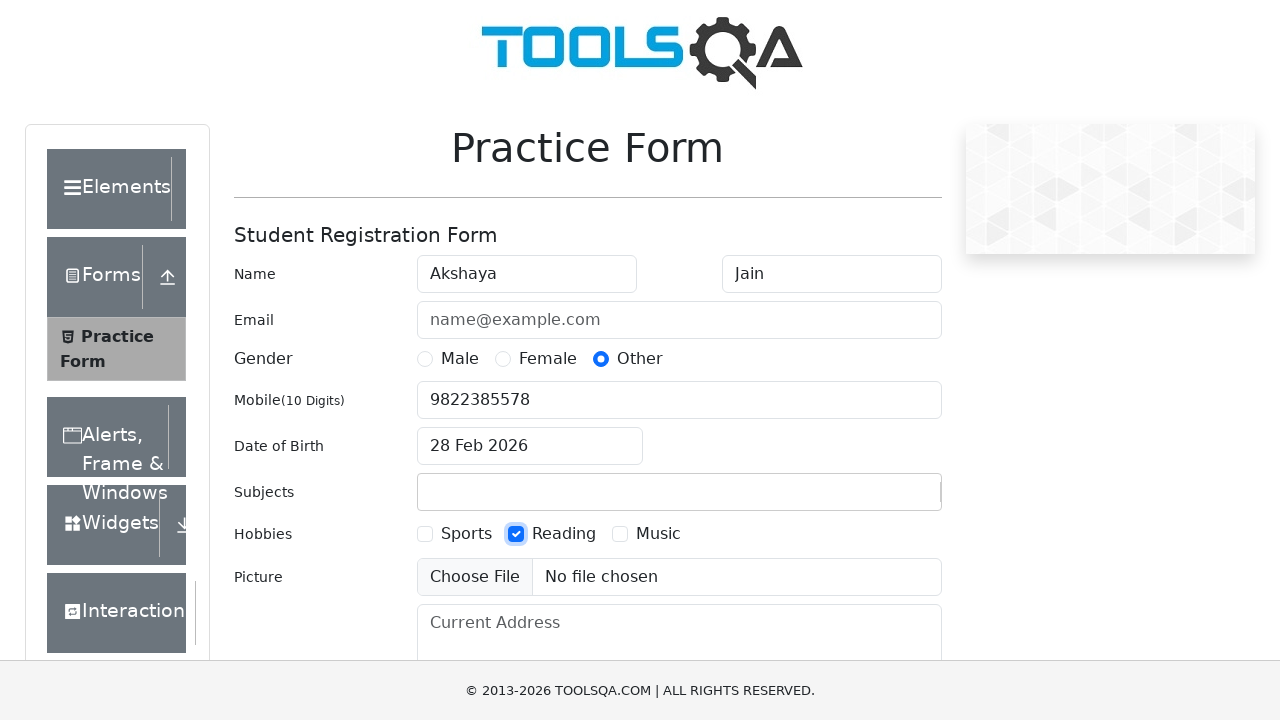

Selected 'Music' hobby at (658, 534) on label:has-text('Music')
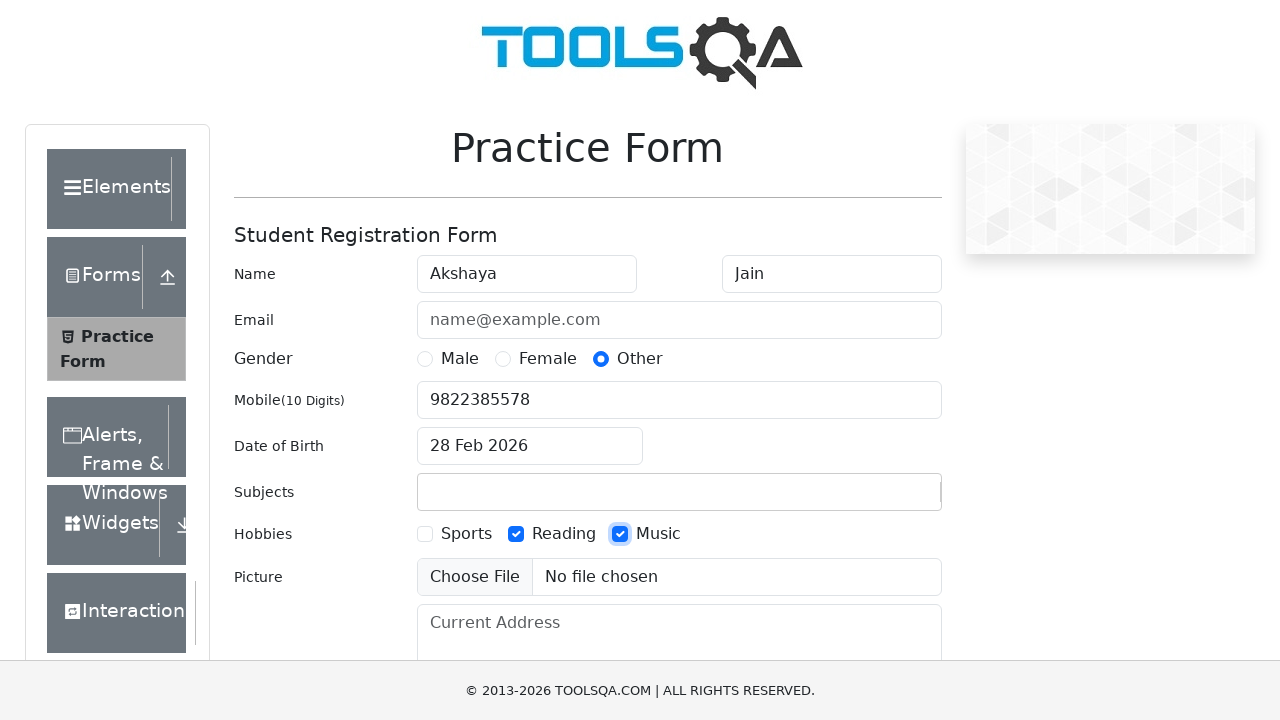

Scrolled submit button into view
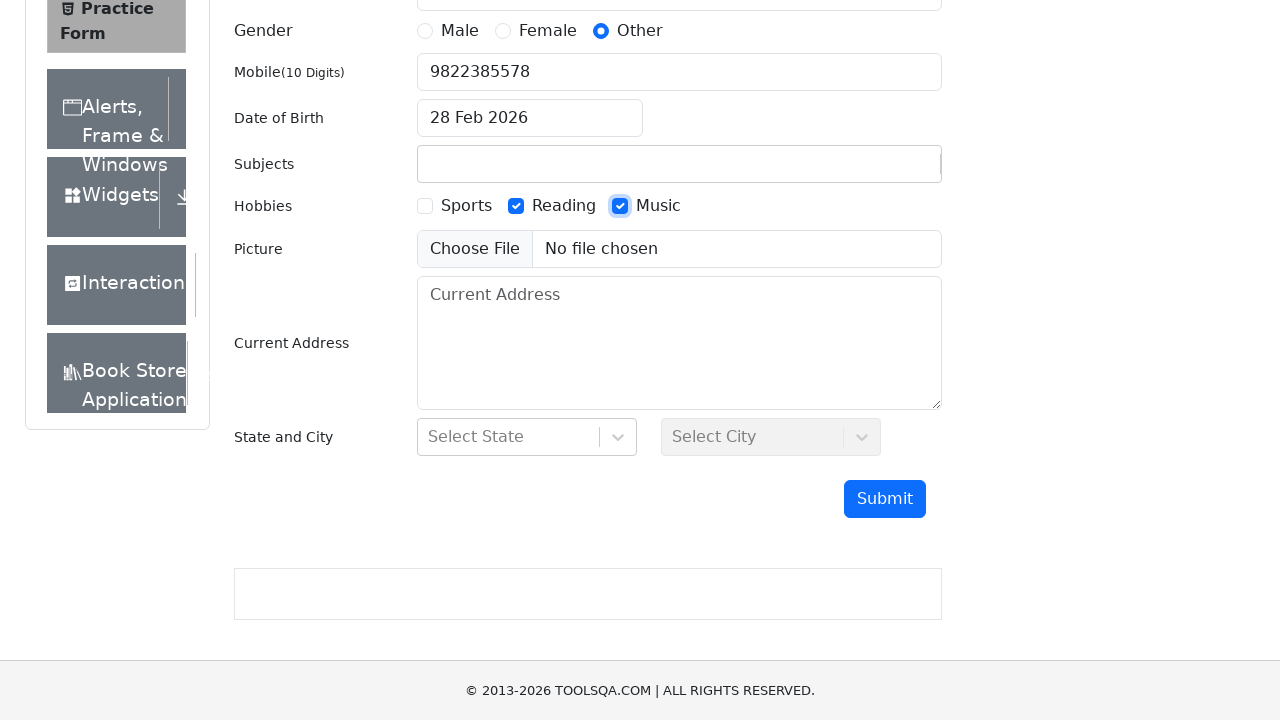

Clicked submit button to submit form at (885, 499) on button#submit
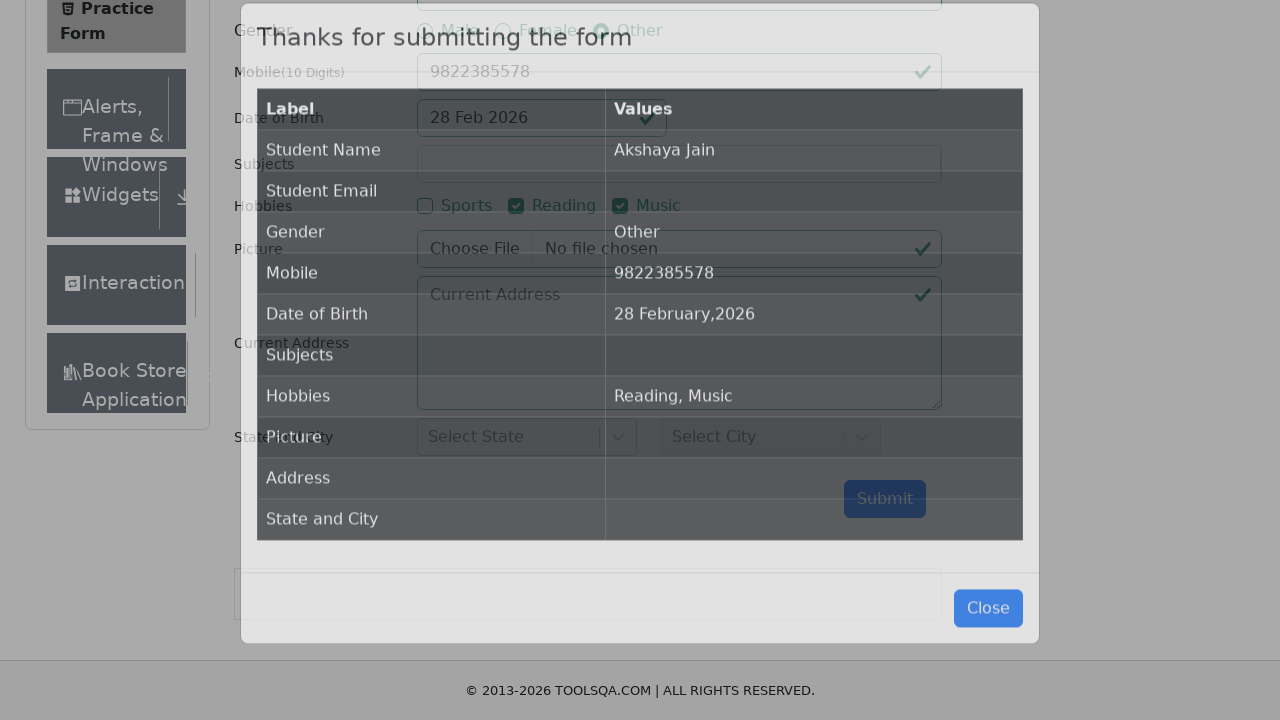

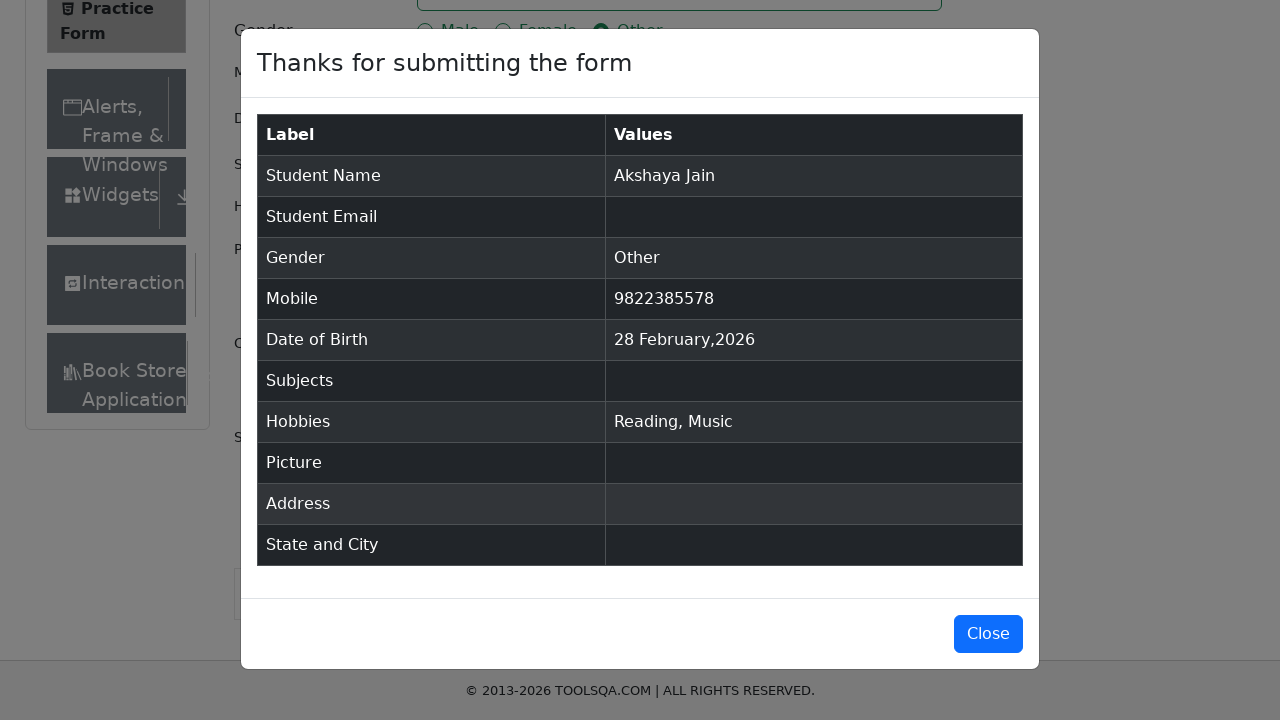